Tests Ajio e-commerce website by searching for "Bags", filtering results by "Men" category, and then filtering by "Fashion Bags" subcategory, then verifying results are displayed.

Starting URL: https://www.ajio.com/

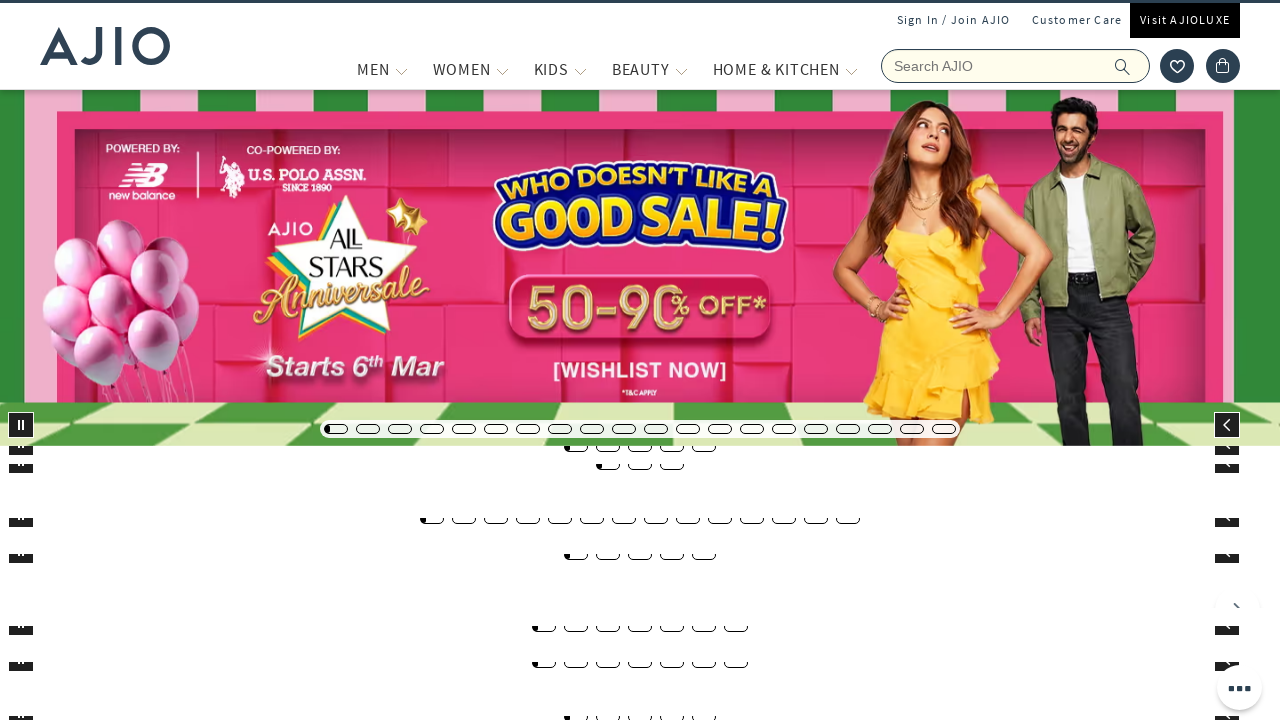

Filled search field with 'Bags' on input[name='searchVal']
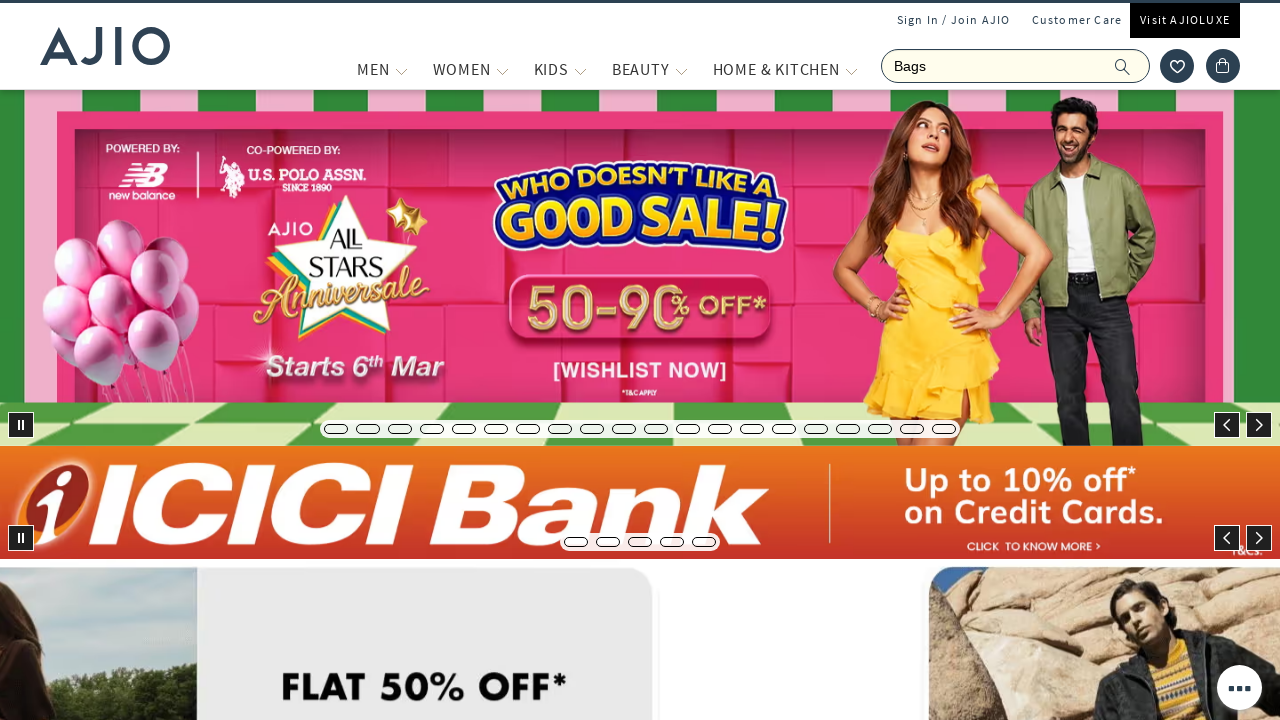

Pressed Enter to search for Bags on input[name='searchVal']
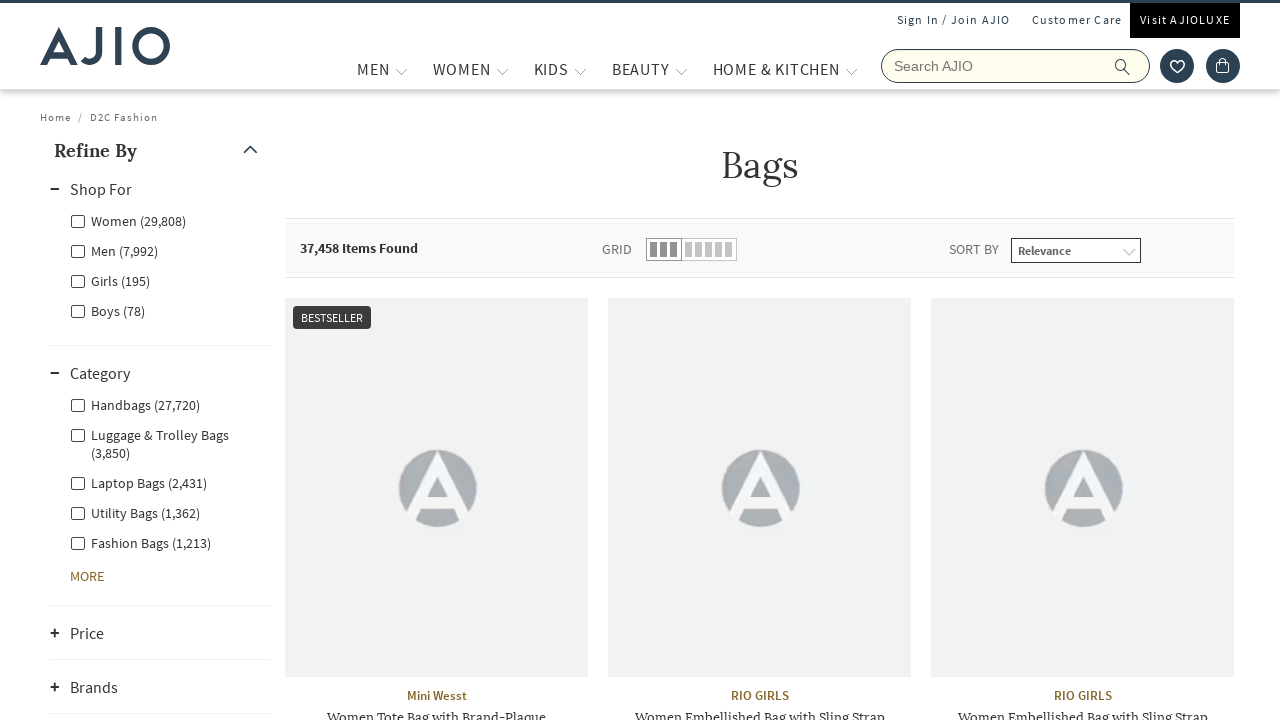

Waited for network idle after search
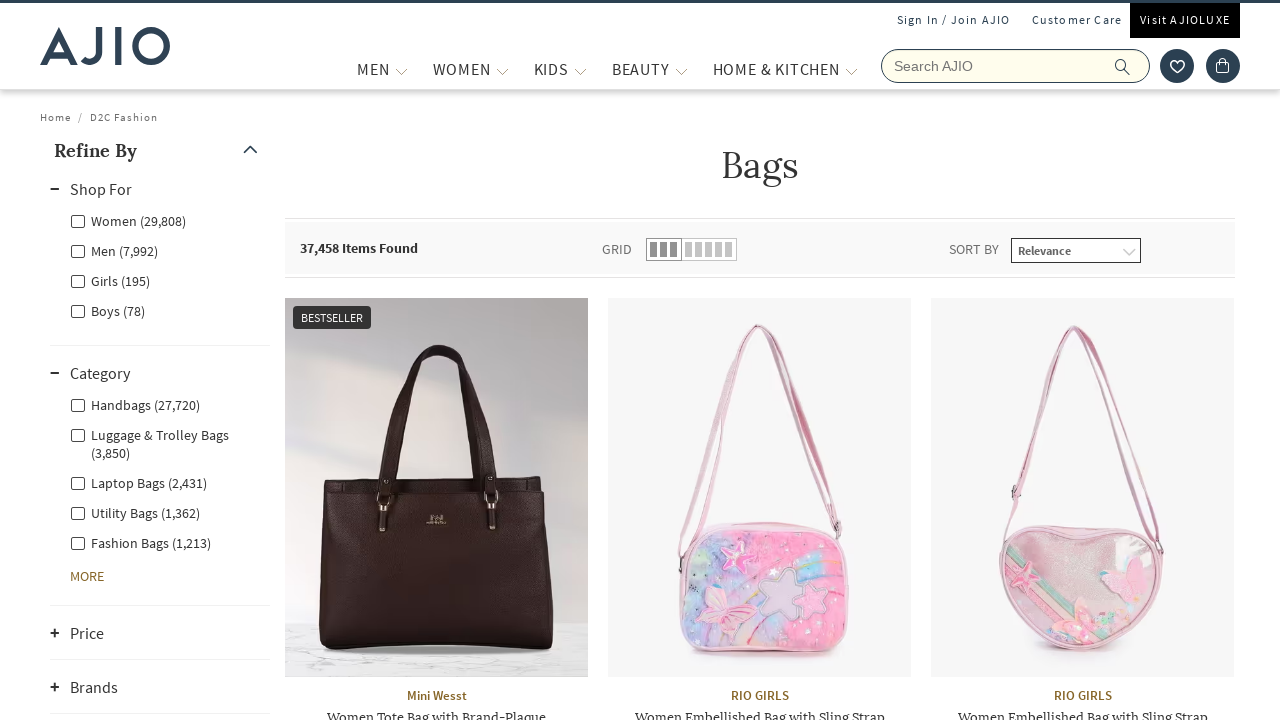

Waited 3 seconds for search results to fully load
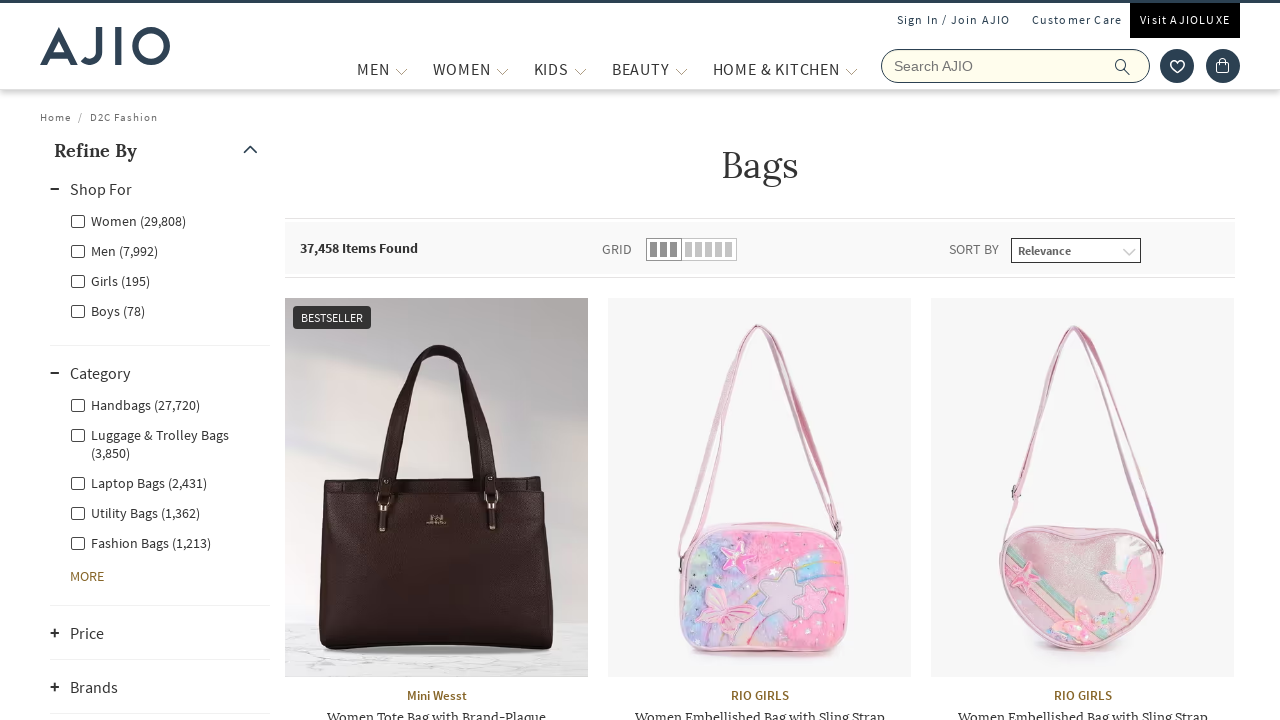

Clicked on 'Men' filter to filter by Men category at (114, 250) on label[for='Men']
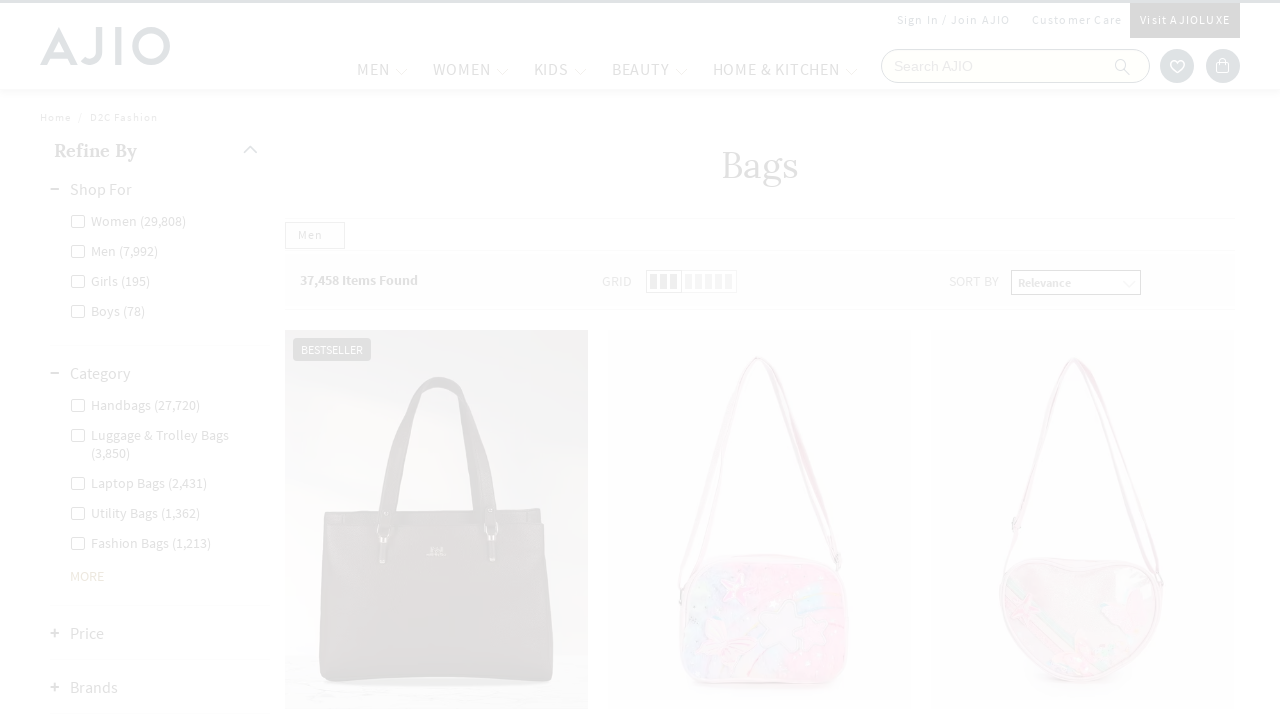

Waited 3 seconds for Men filter to apply
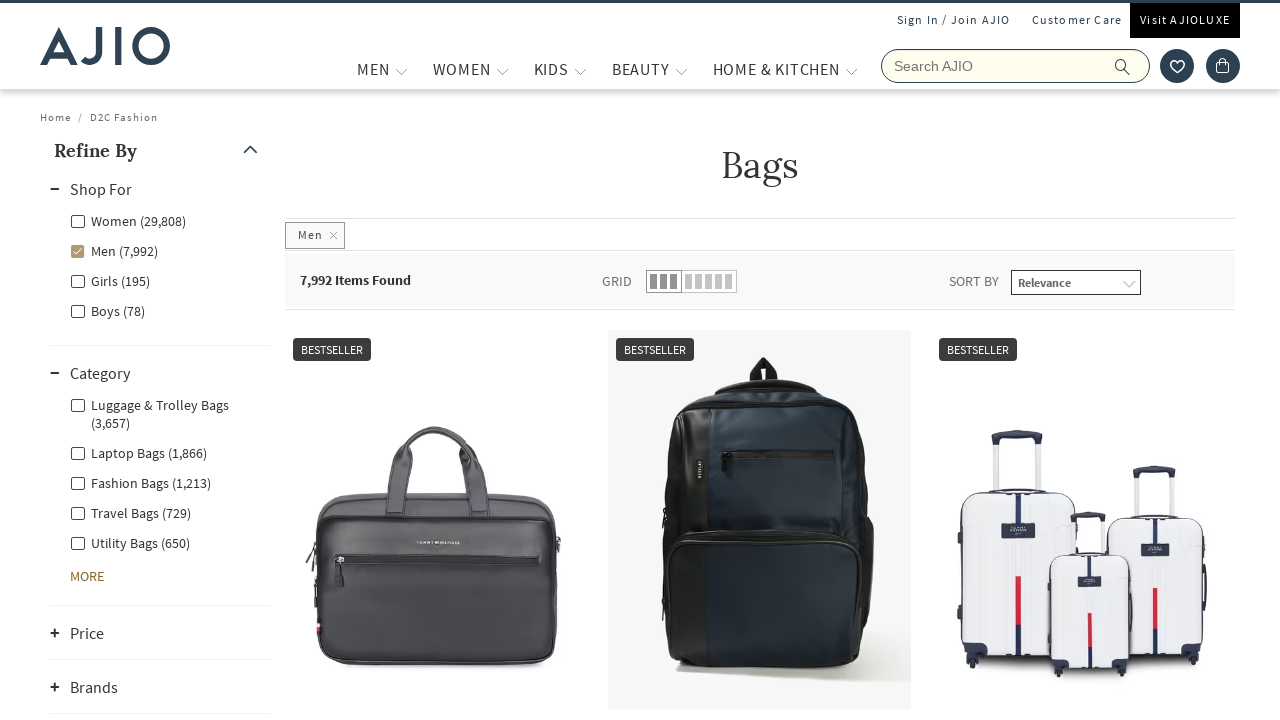

Clicked on 'Fashion Bags' subcategory at (140, 482) on xpath=//*[contains(text(),'Fashion Bags')]
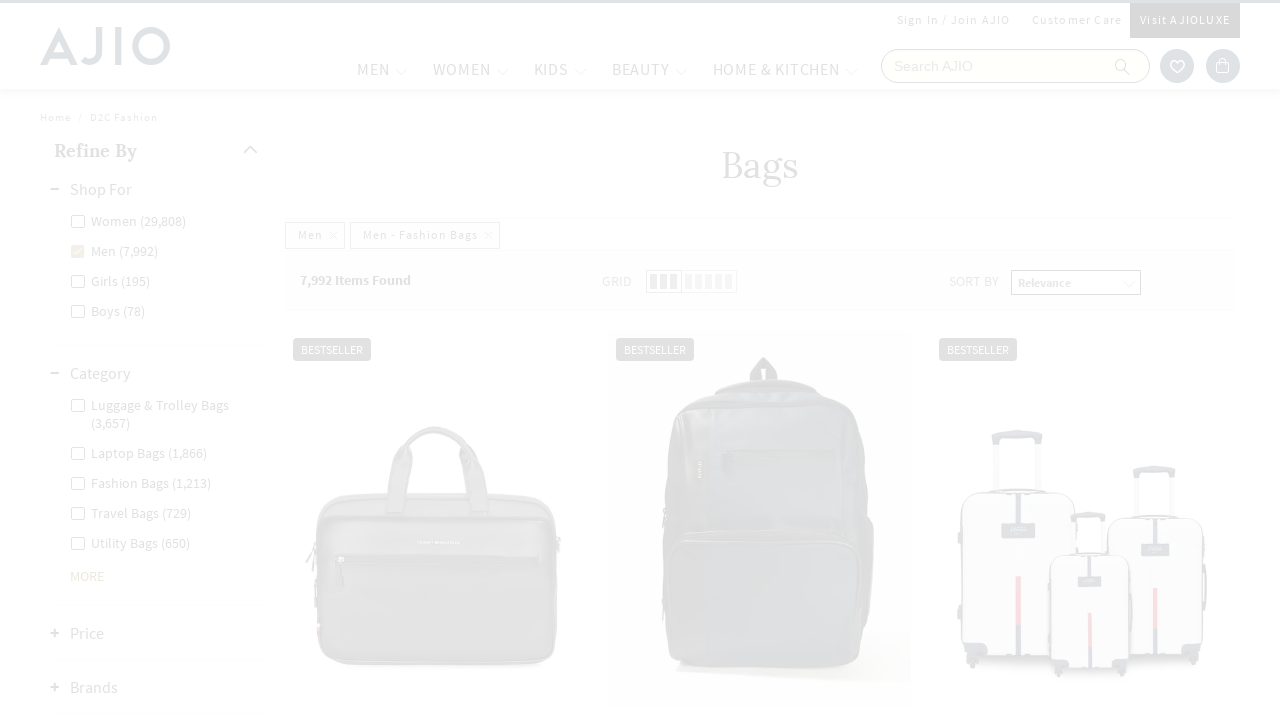

Waited 3 seconds for Fashion Bags filter to apply
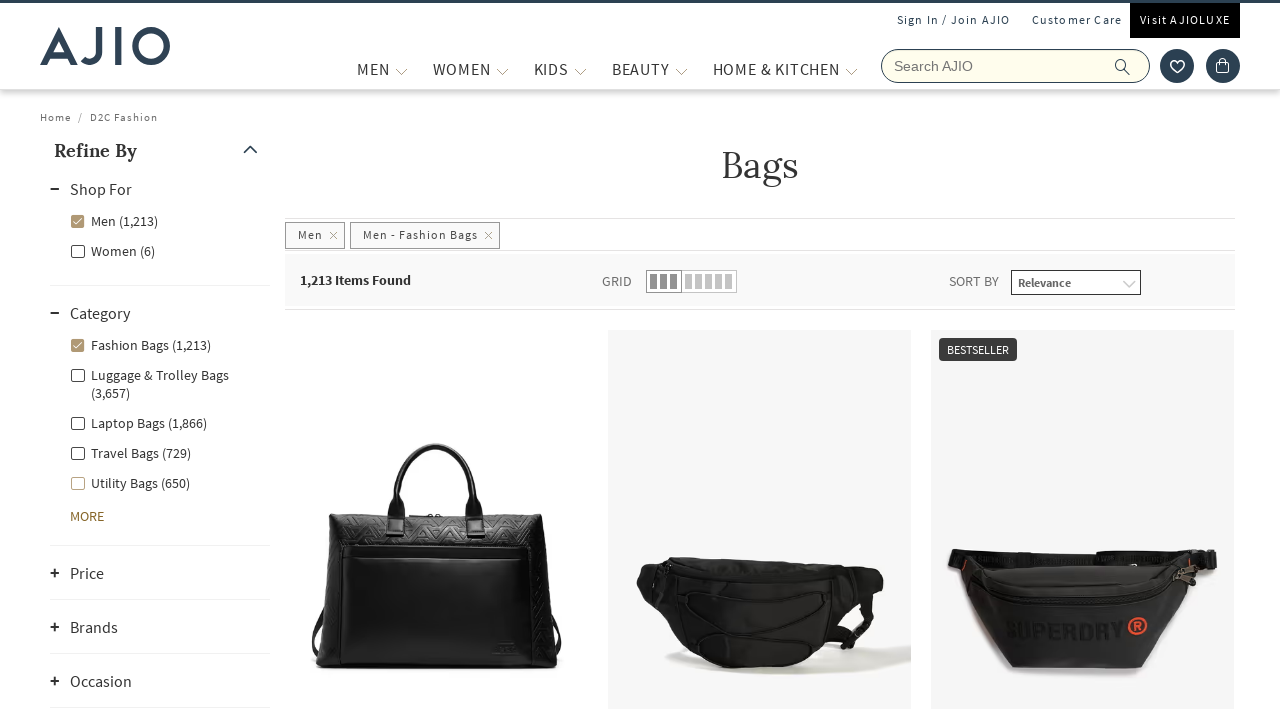

Verified filtered results are displayed with product count element
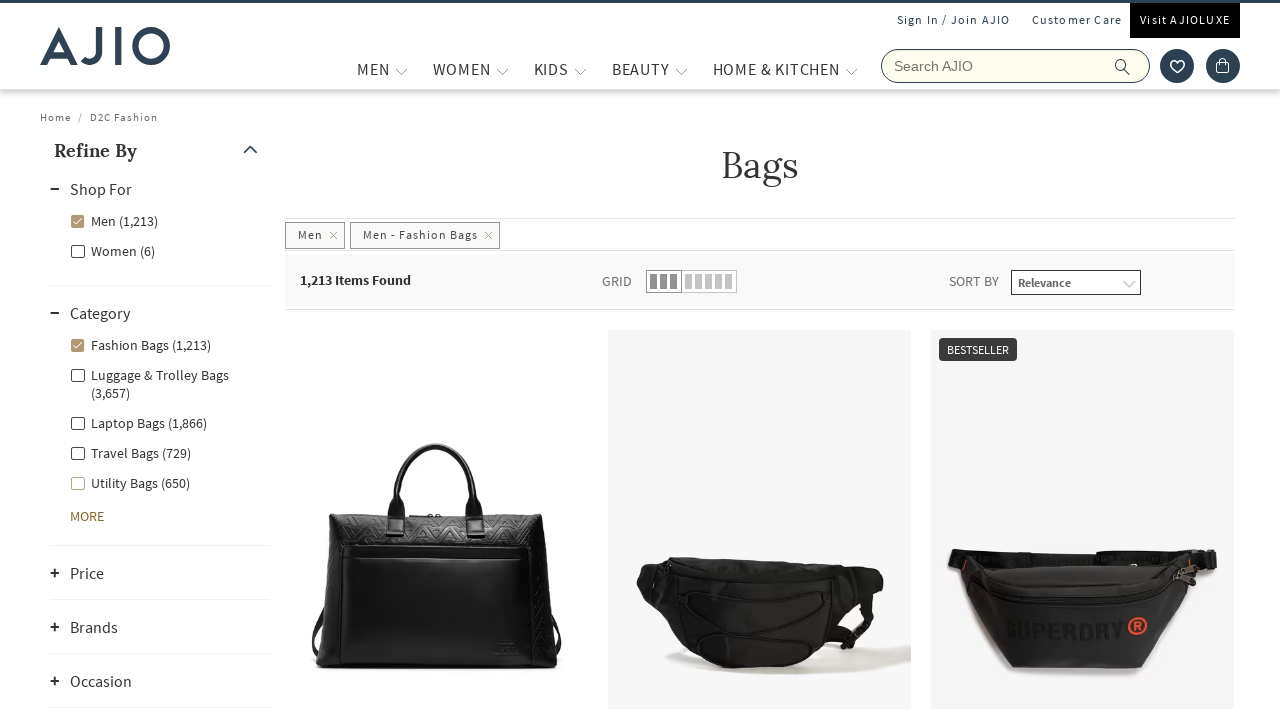

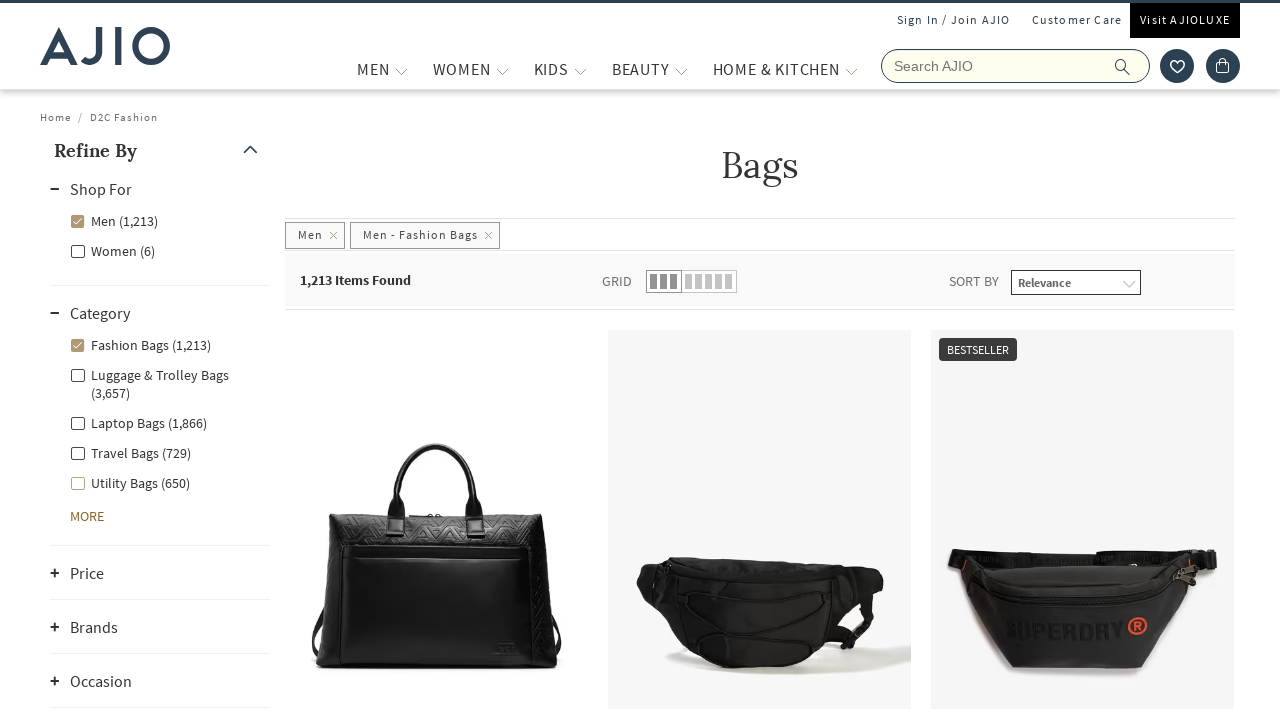